Tests drag and drop functionality by dragging three puzzle pieces to their correct slots and verifying the success message appears

Starting URL: https://claruswaysda.github.io/dragAndDrop.html

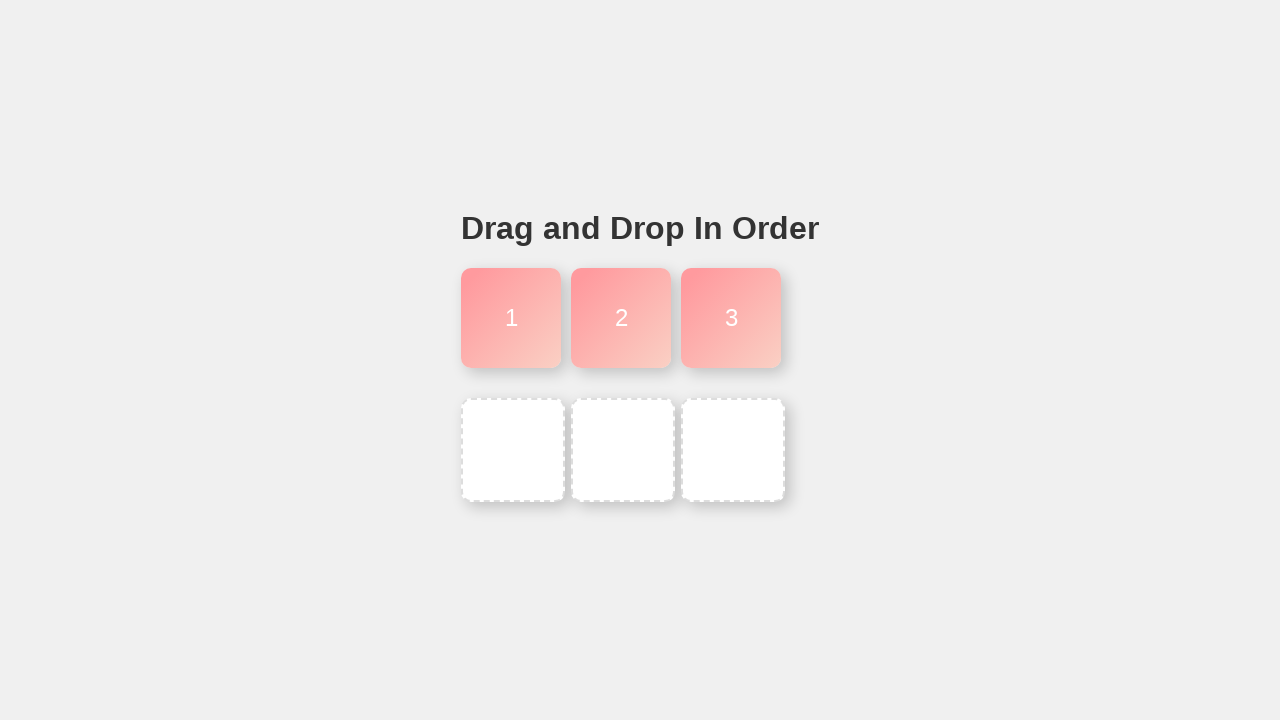

Navigated to drag and drop puzzle page
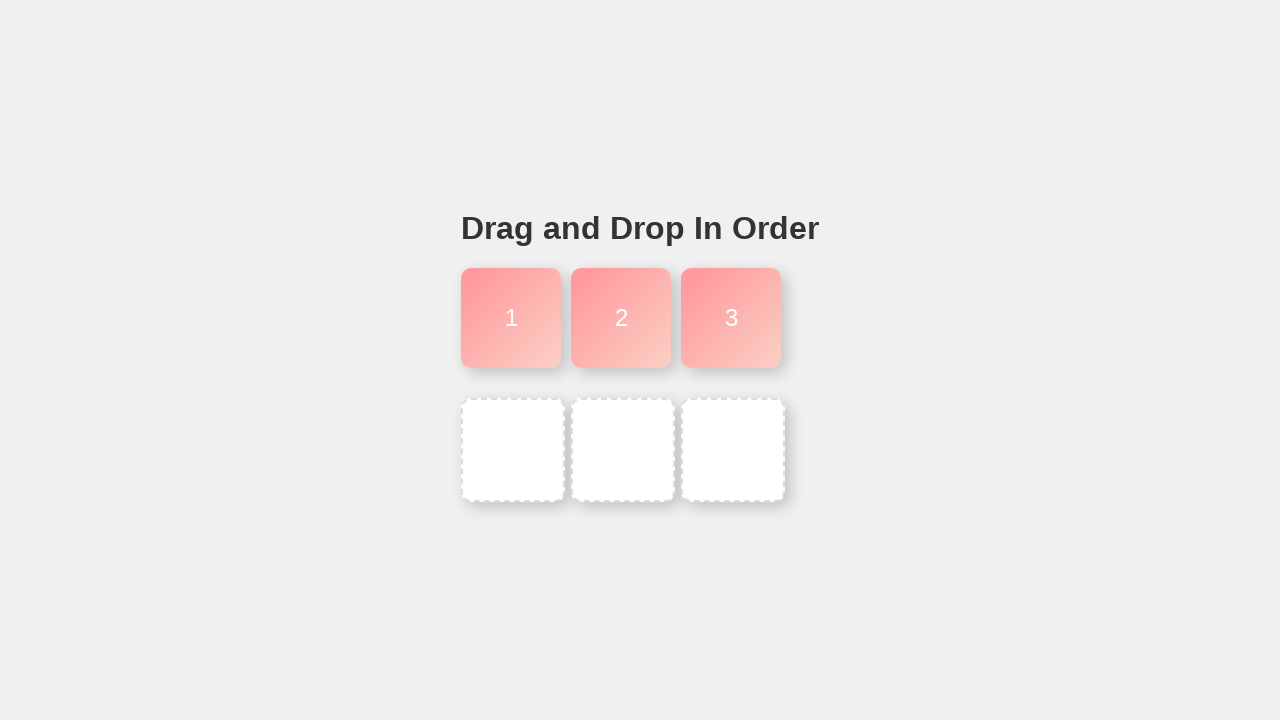

Dragged puzzle piece 1 to slot 1 at (513, 450)
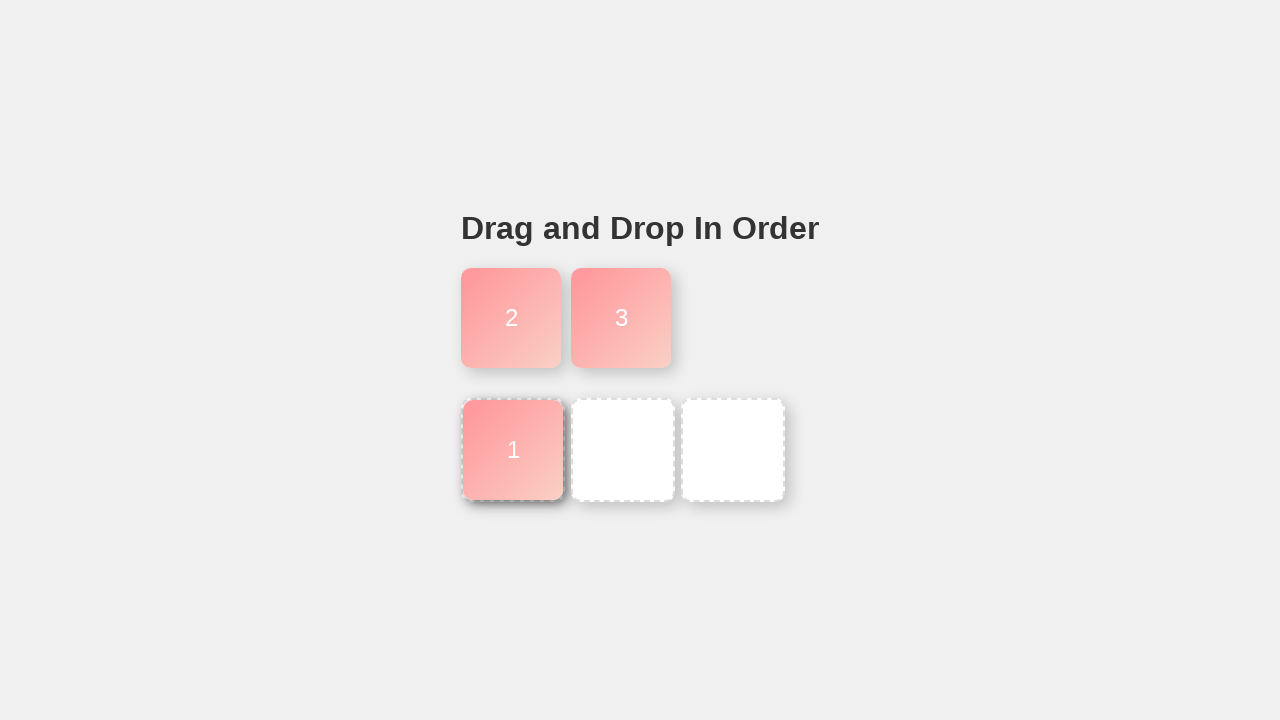

Dragged puzzle piece 2 to slot 2 at (623, 450)
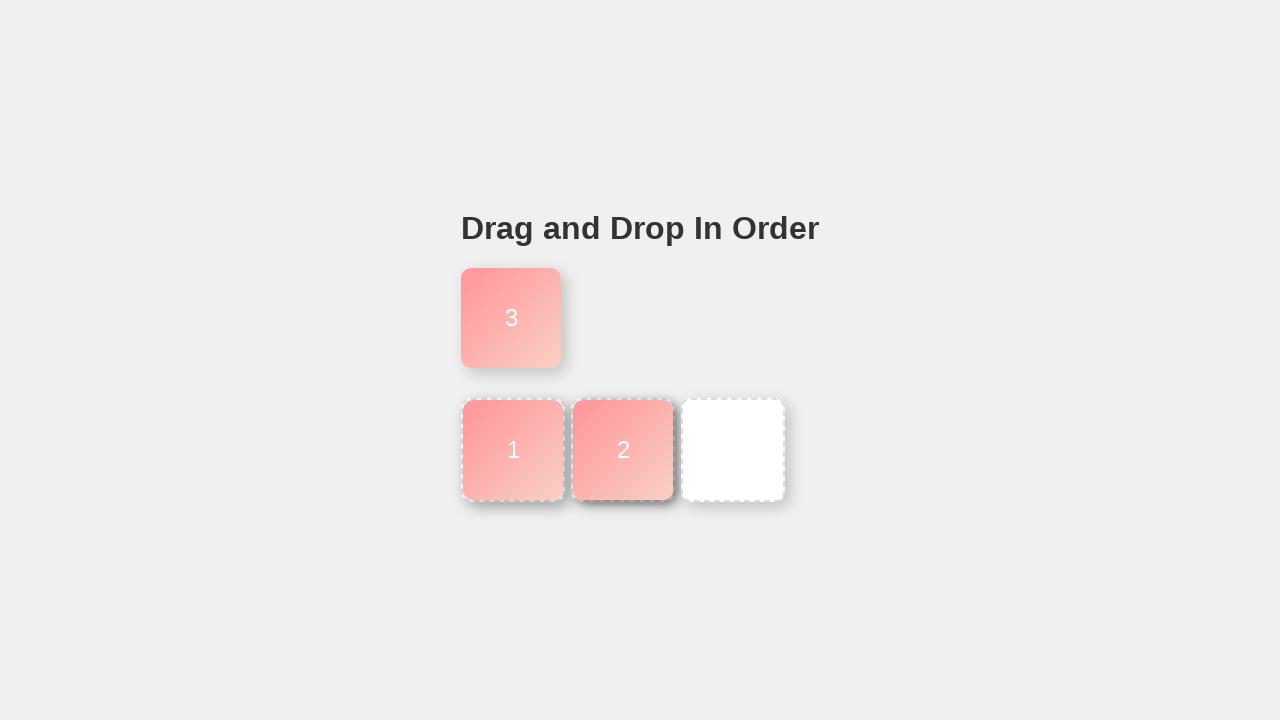

Dragged puzzle piece 3 to slot 3 at (733, 450)
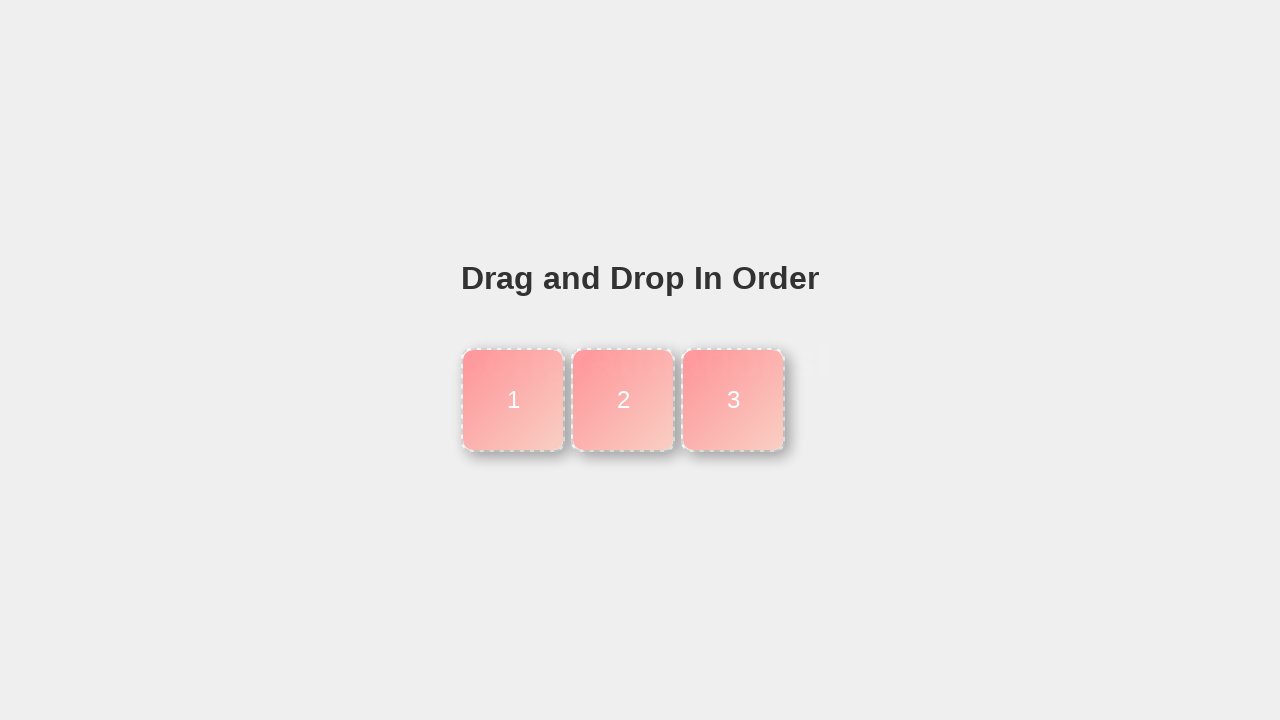

Success message appeared and is visible
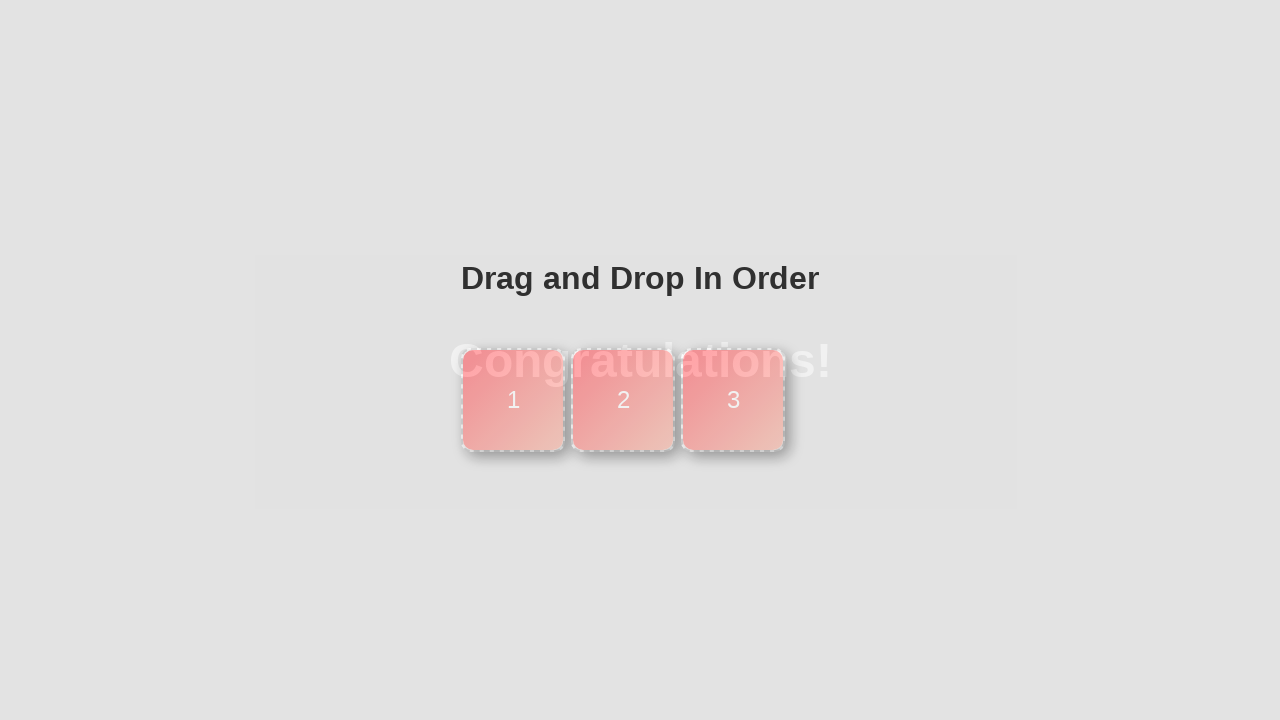

Verified success message contains 'Congratulations!'
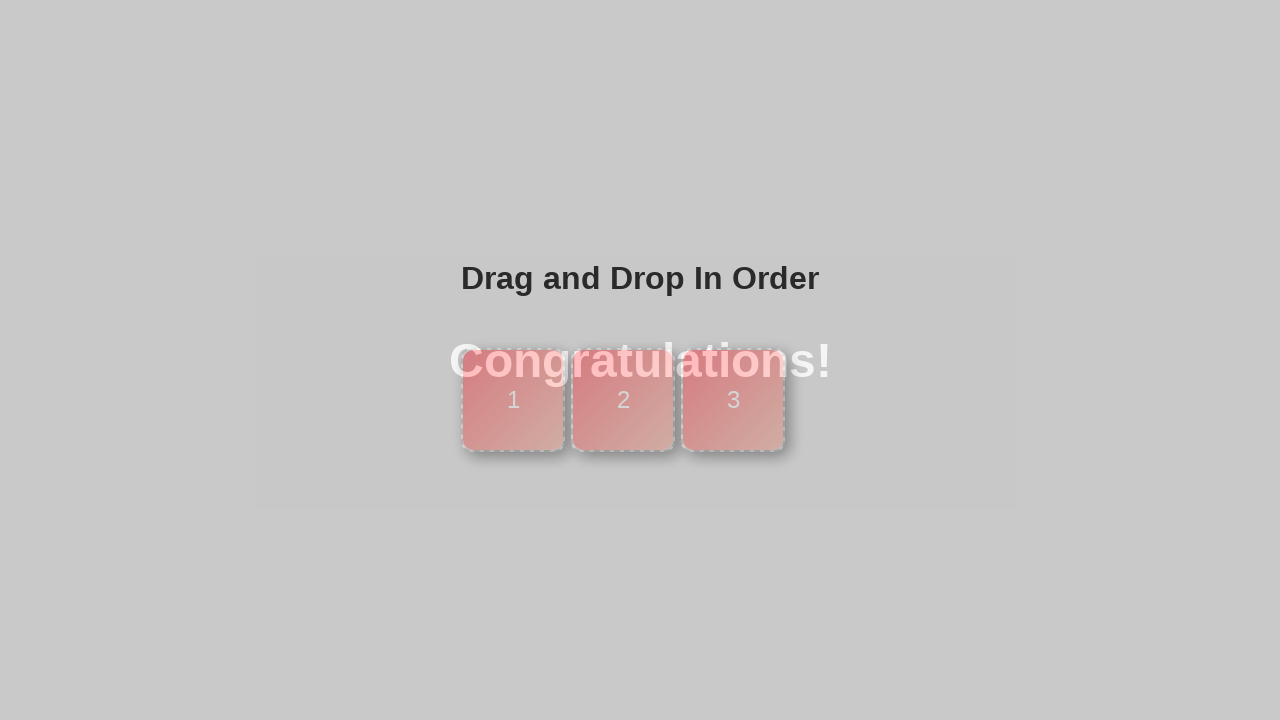

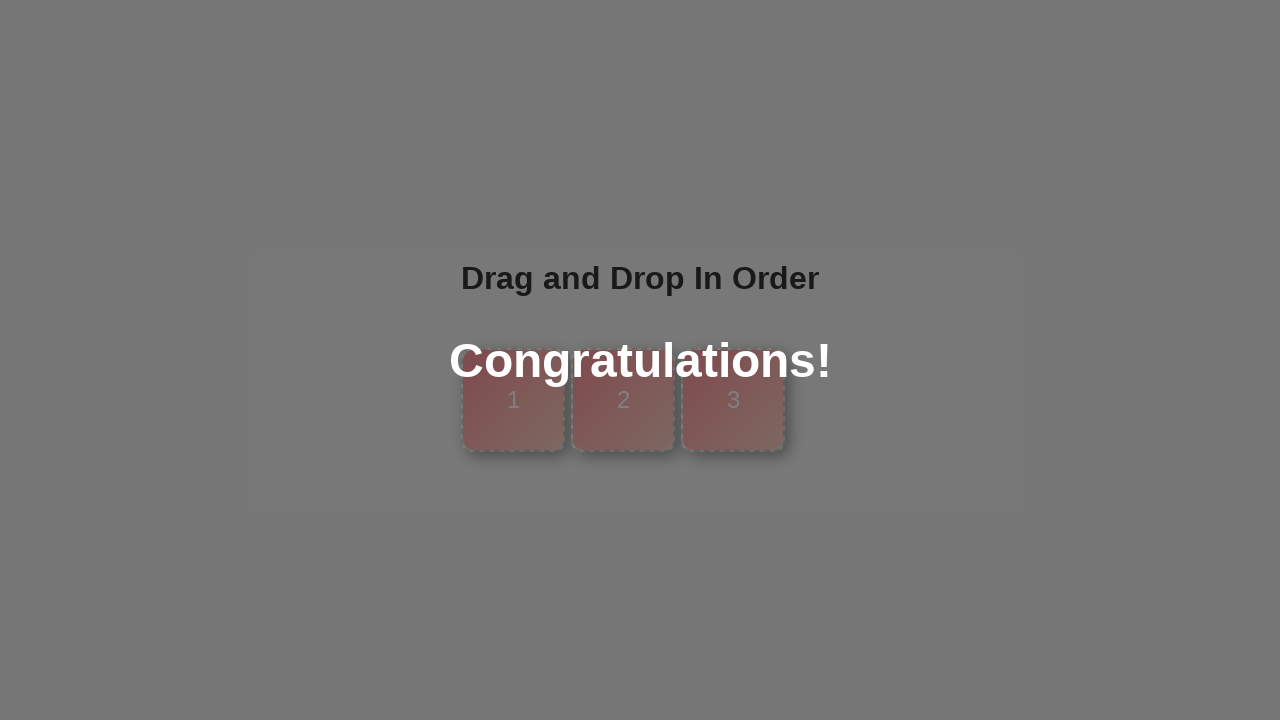